Tests marking all todo items as completed using the toggle-all checkbox

Starting URL: https://demo.playwright.dev/todomvc

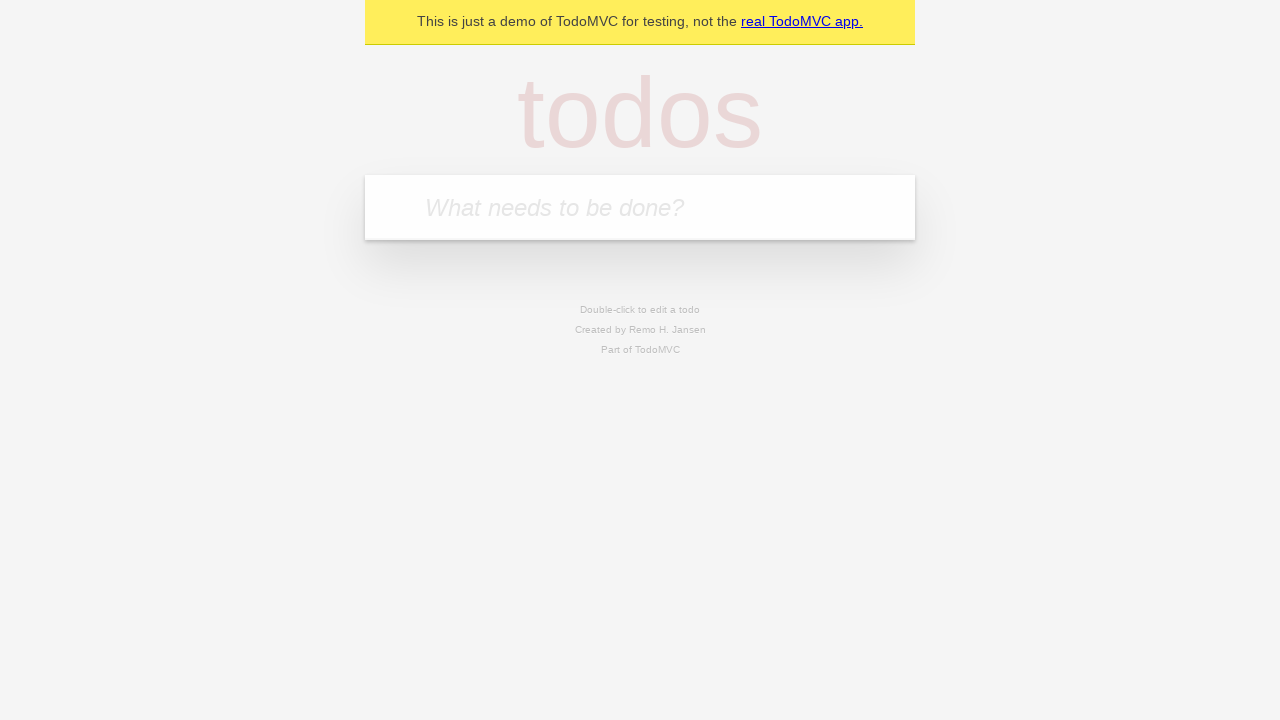

Filled new todo input with 'buy some cheese' on .new-todo
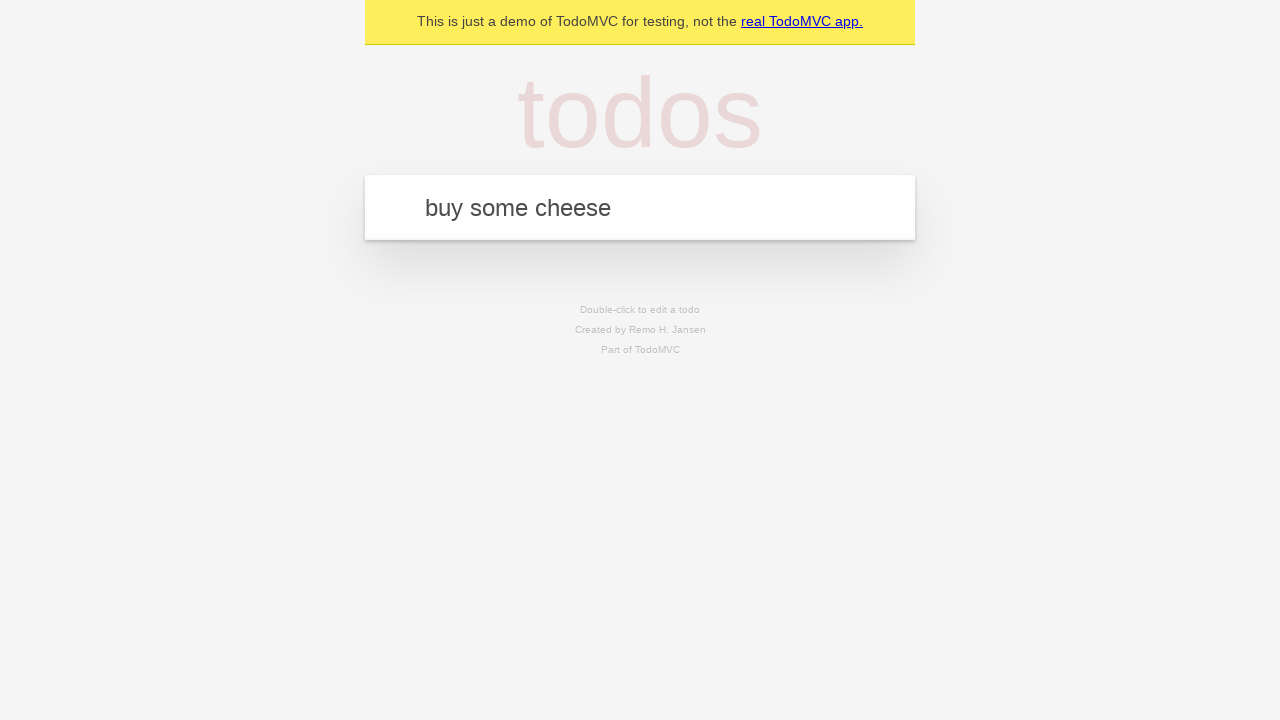

Pressed Enter to add first todo item on .new-todo
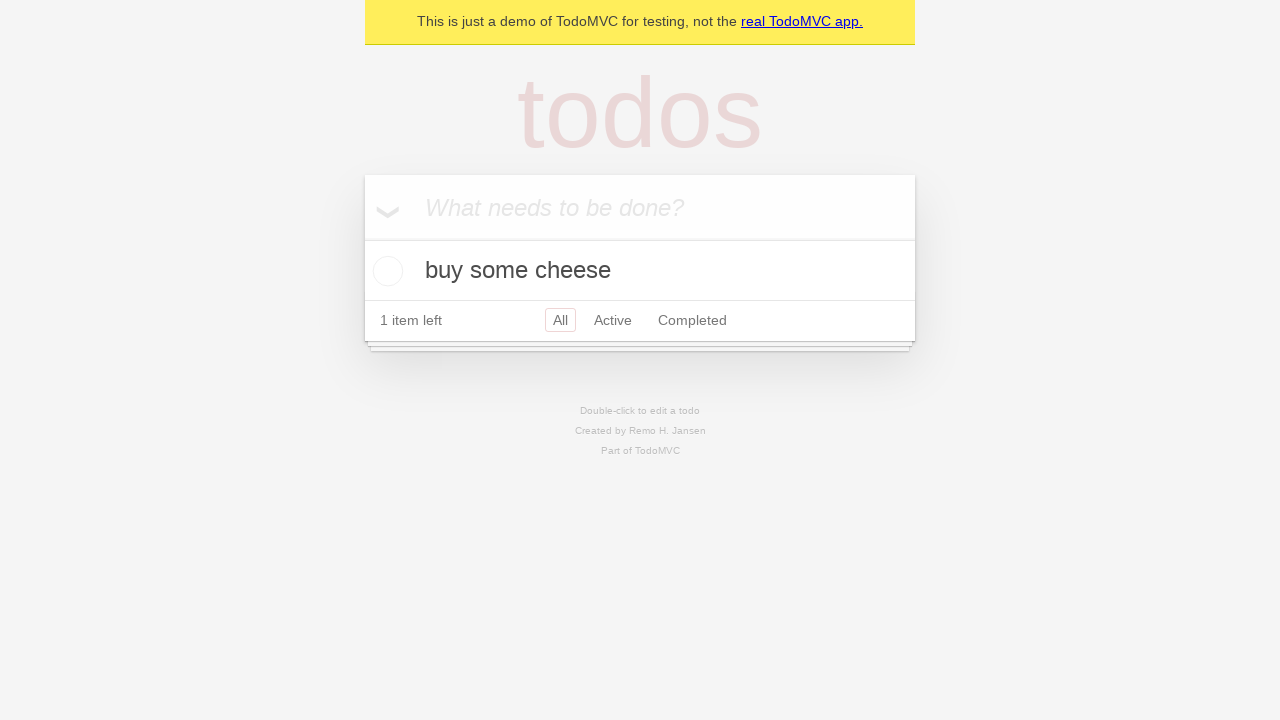

Filled new todo input with 'feed the cat' on .new-todo
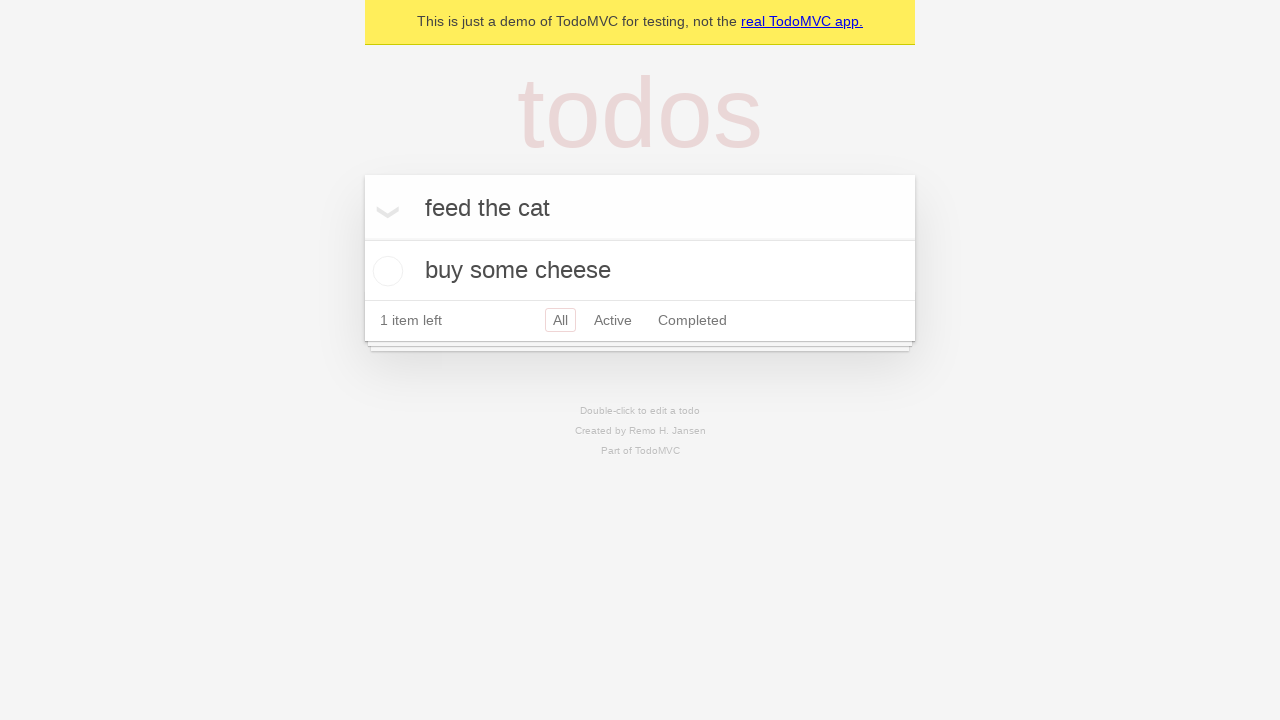

Pressed Enter to add second todo item on .new-todo
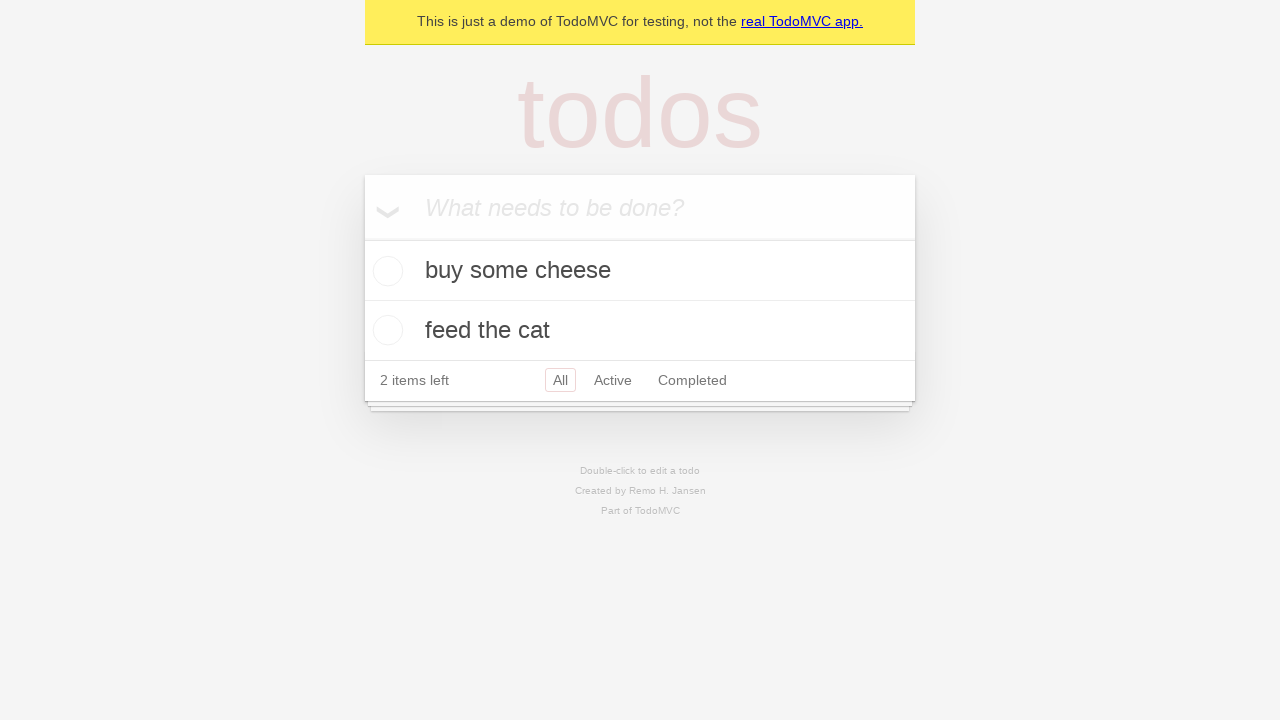

Filled new todo input with 'book a doctors appointment' on .new-todo
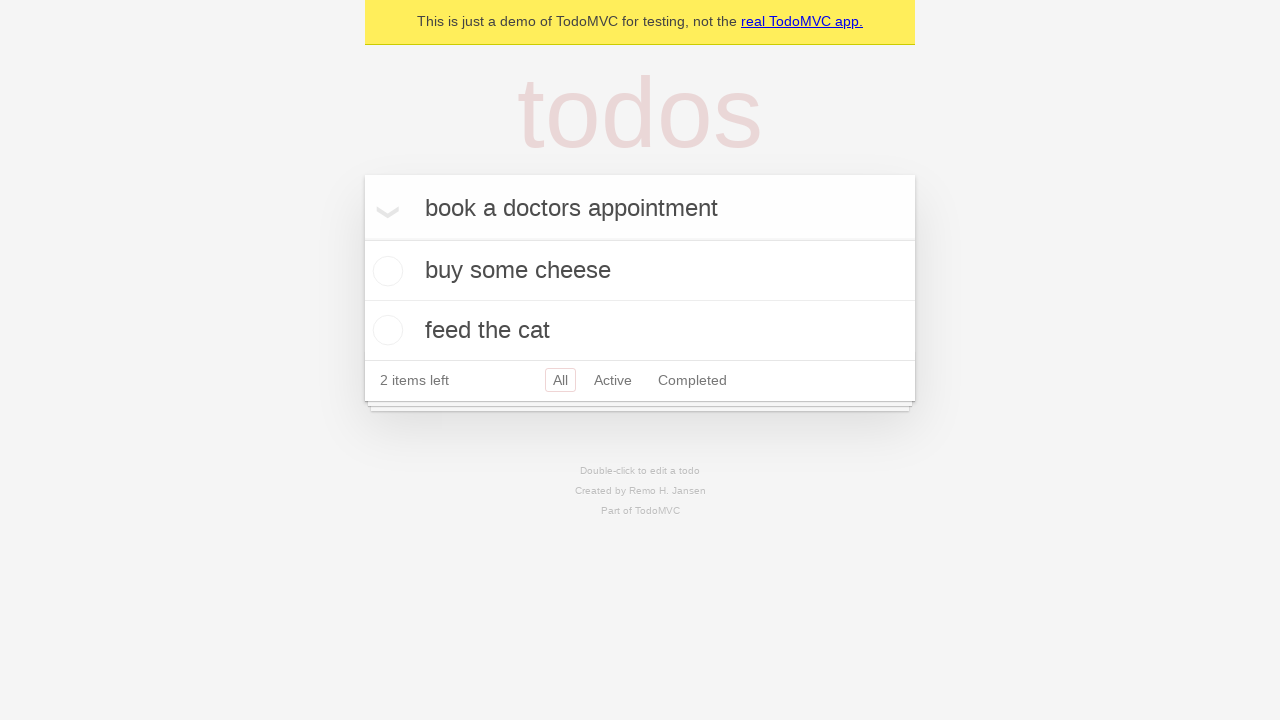

Pressed Enter to add third todo item on .new-todo
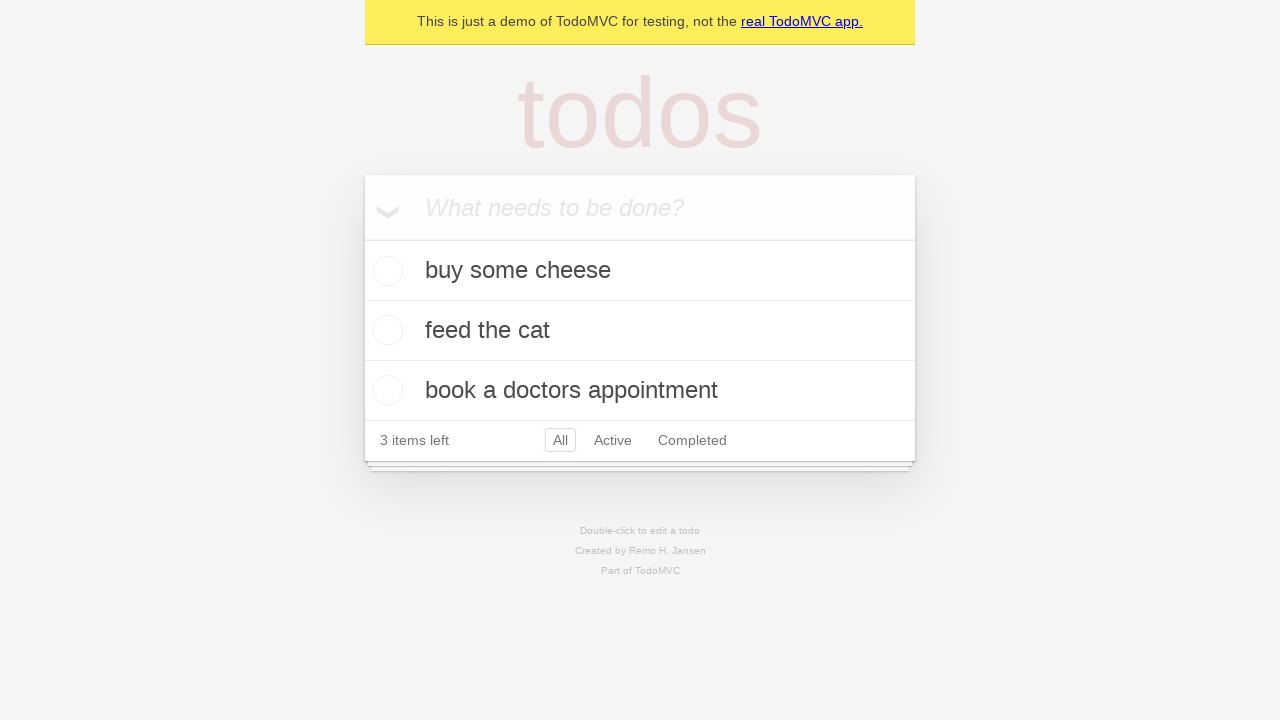

Checked toggle-all checkbox to mark all items as completed at (362, 238) on .toggle-all
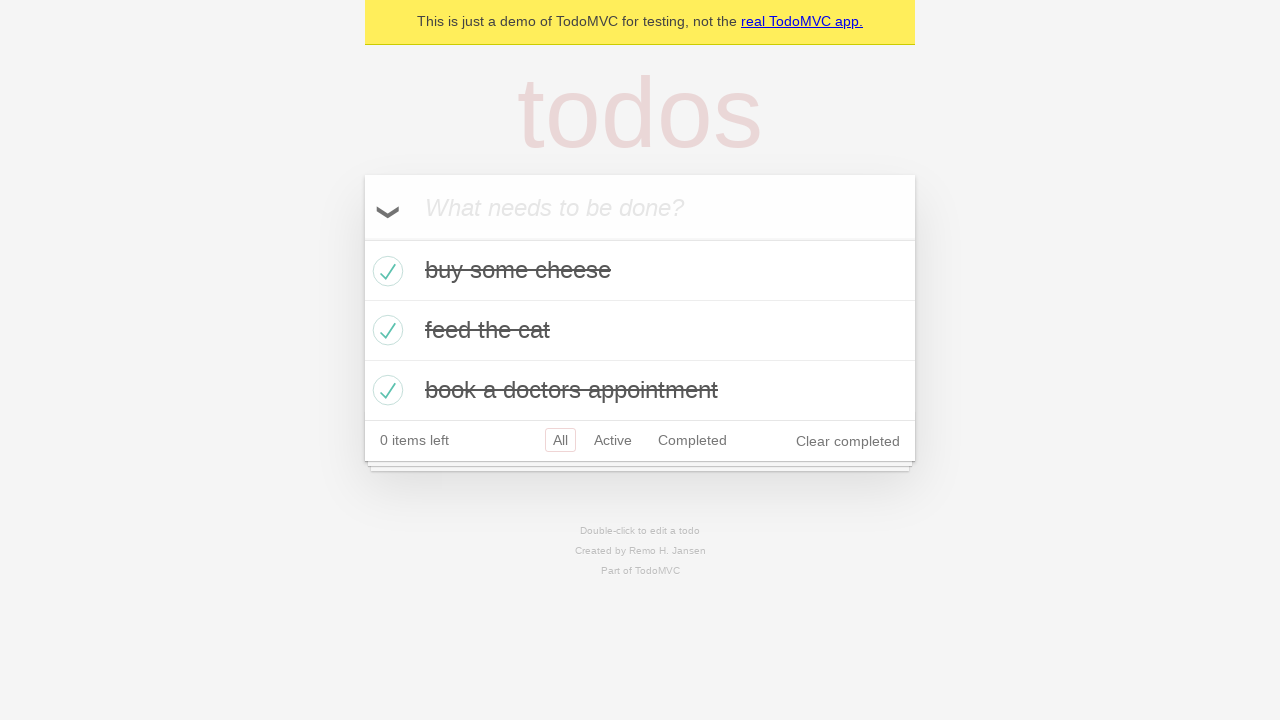

Waited for completed todo items to be visible
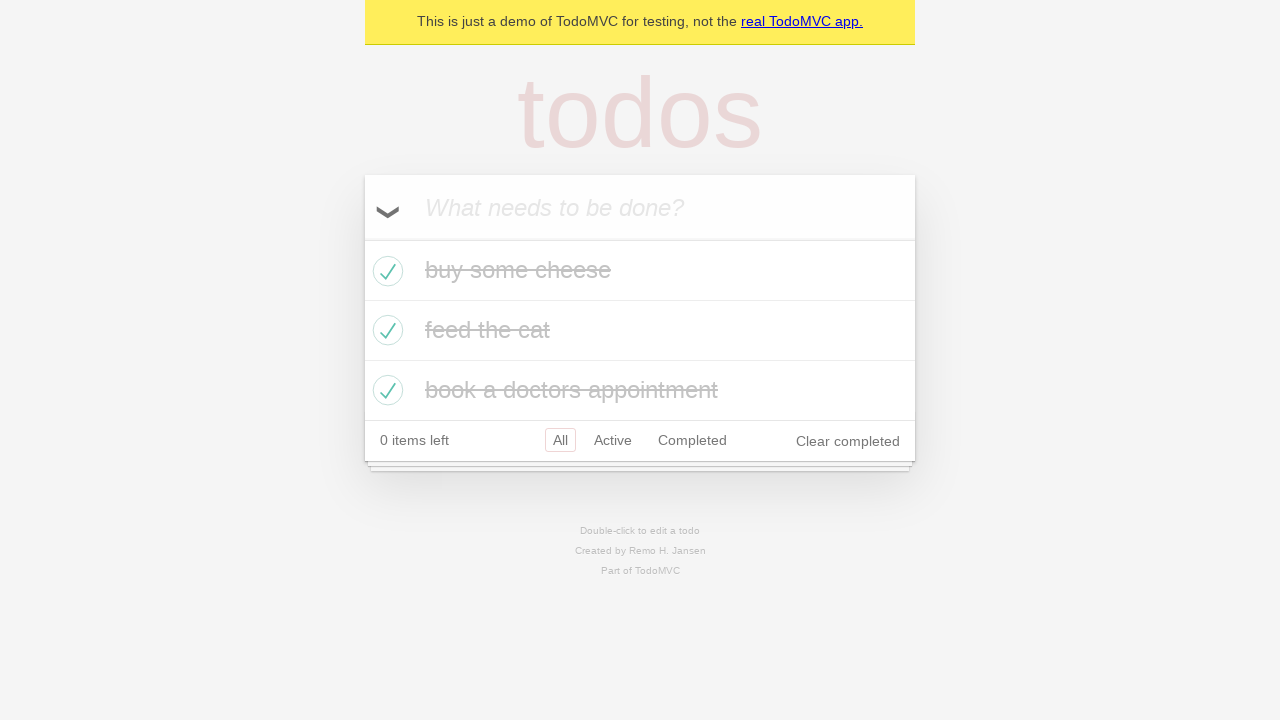

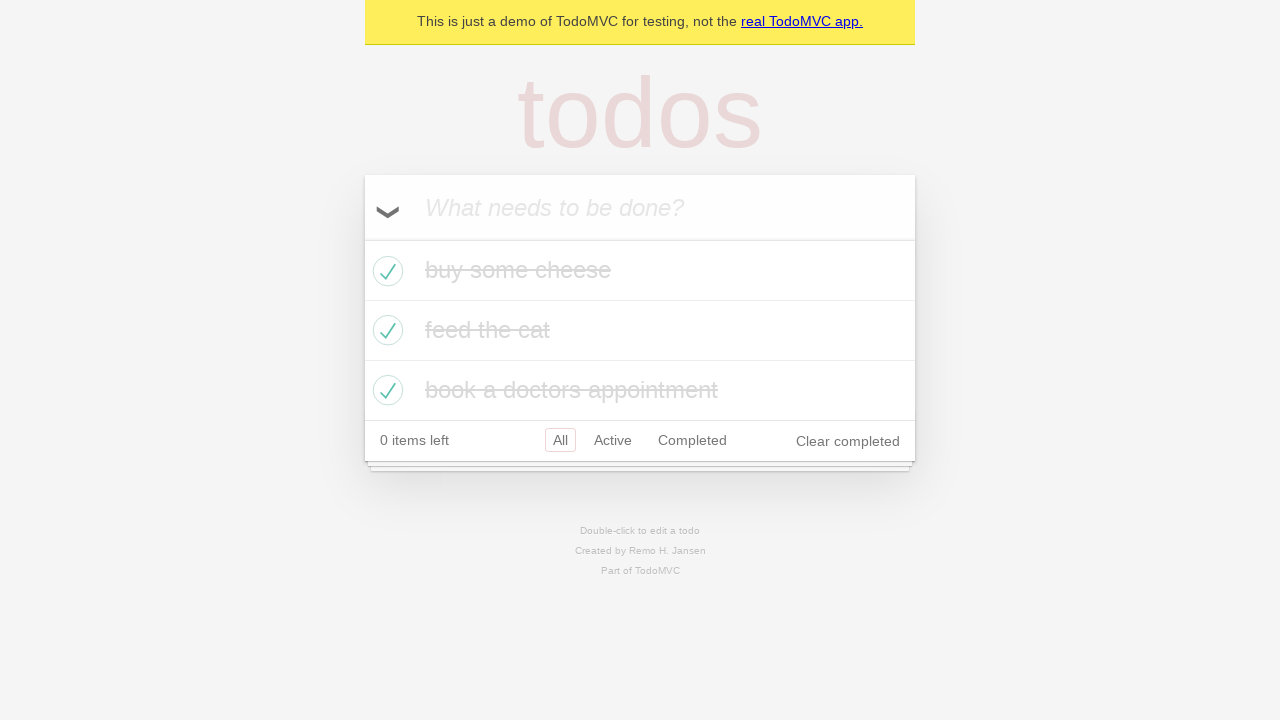